Navigates to a frames demo page on the-internet.herokuapp.com, a public testing site used for practicing frame handling in browser automation.

Starting URL: http://the-internet.herokuapp.com/frames

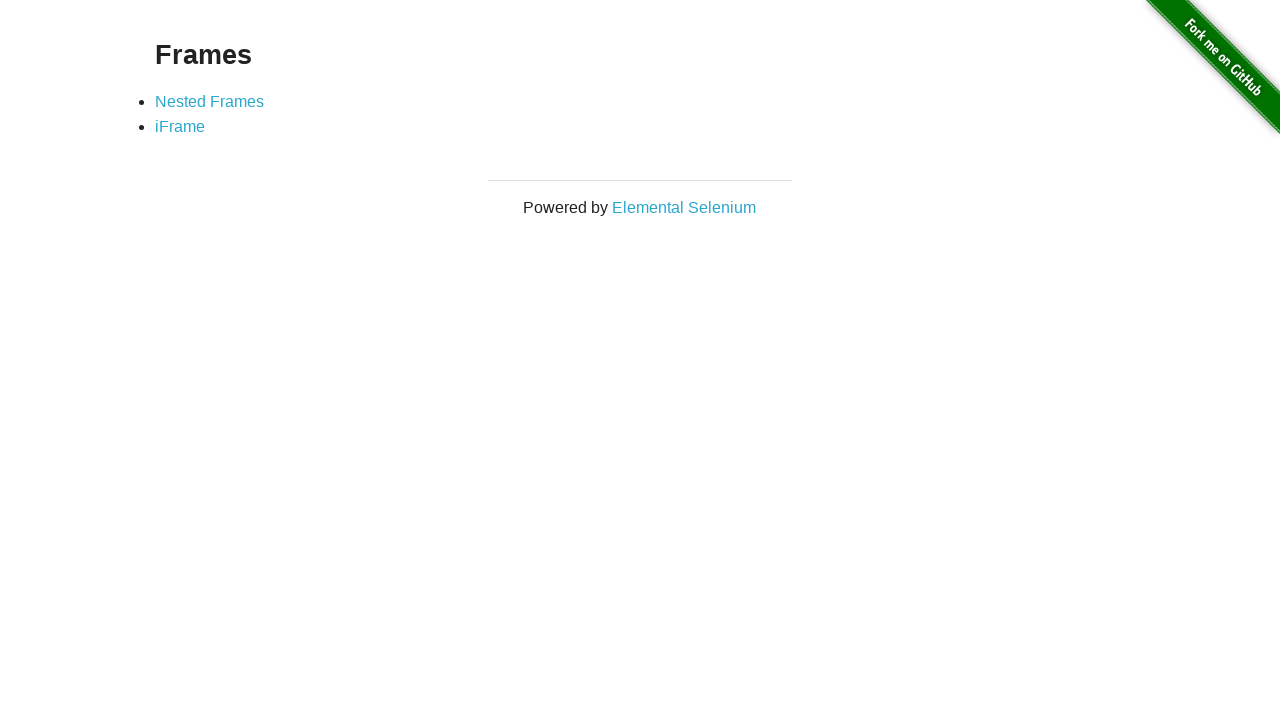

Waited for Nested Frames link to appear on frames demo page
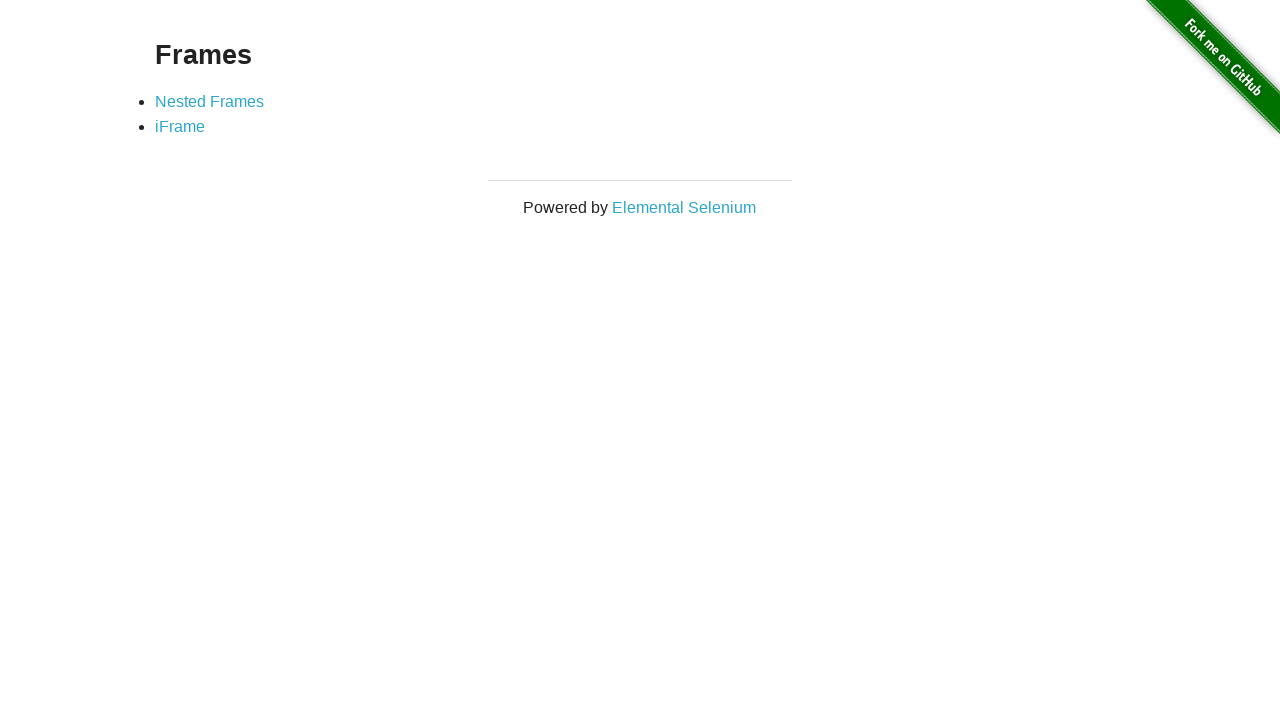

Clicked on Nested Frames link to explore frame functionality at (210, 101) on a:has-text('Nested Frames')
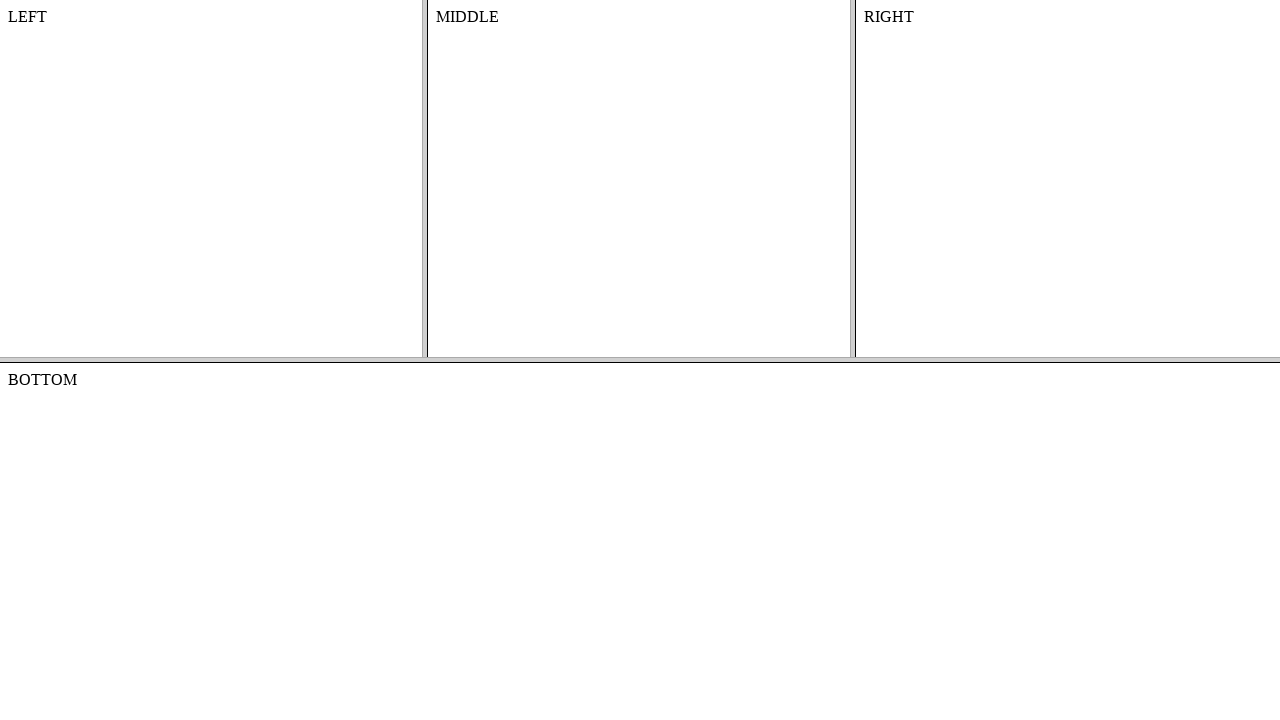

Waited for nested frames page to load (domcontentloaded)
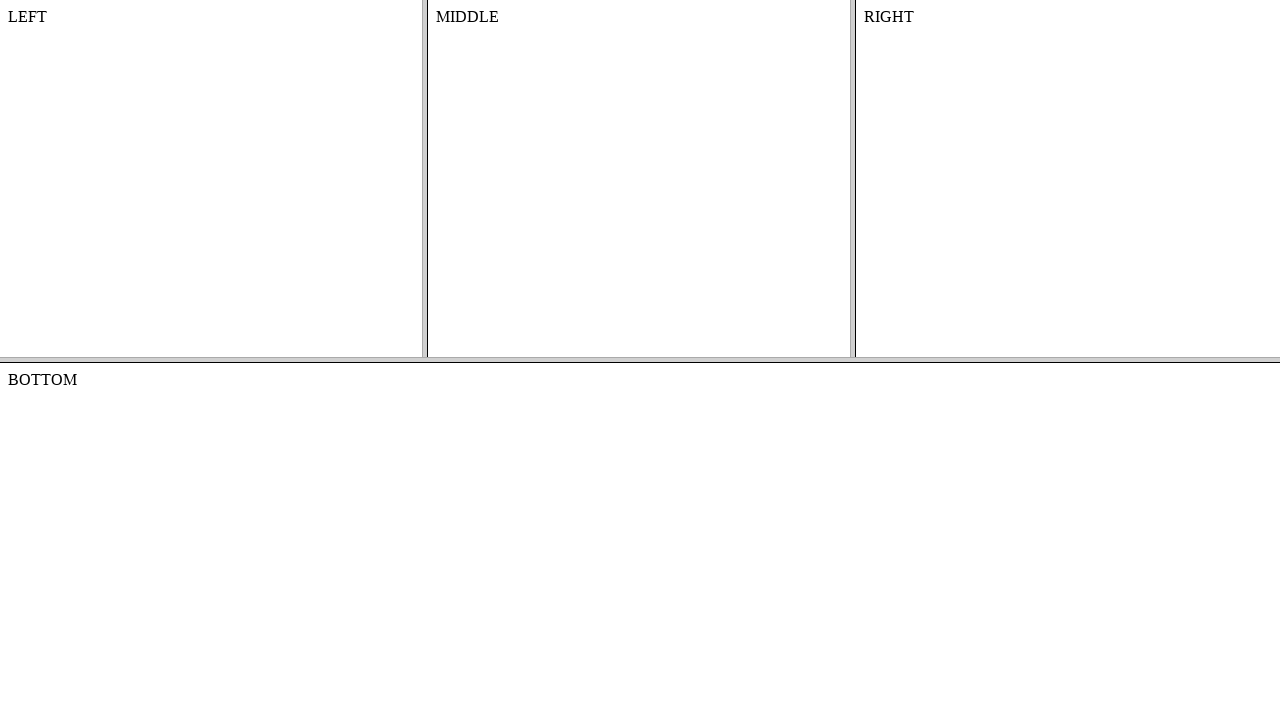

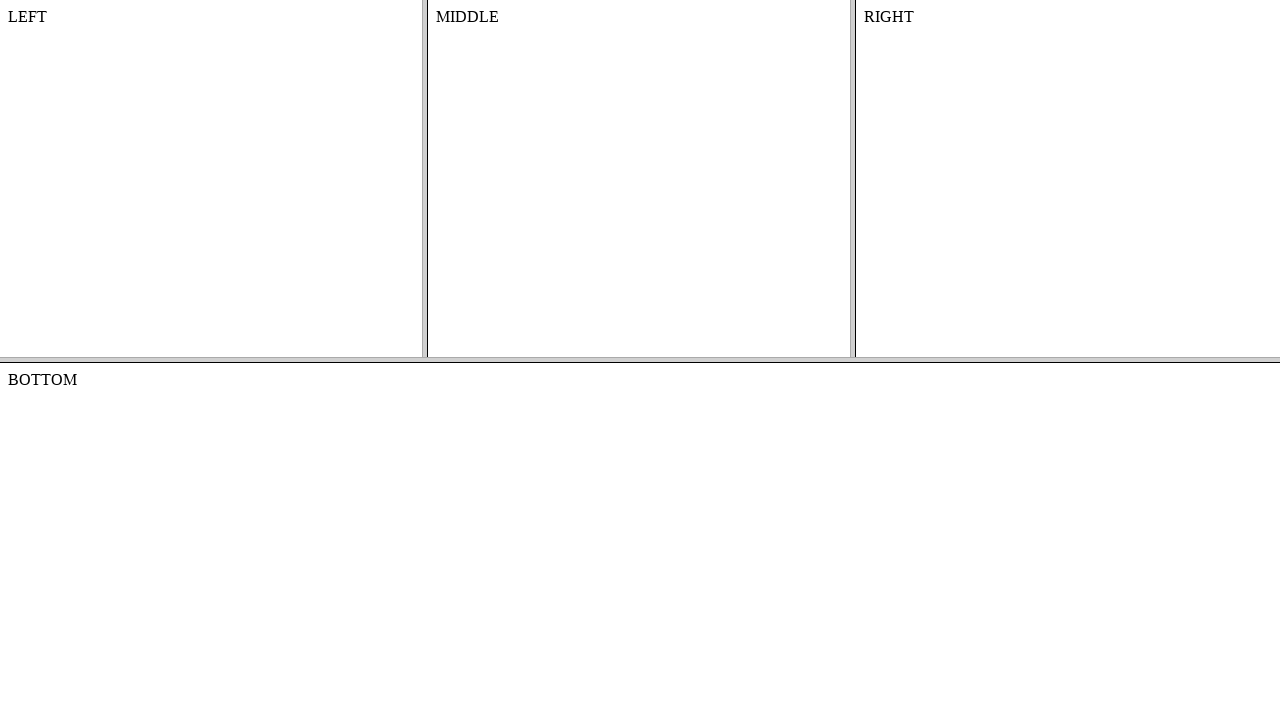